Solves a math problem by reading two numbers from the page, calculating their sum, and selecting the result from a dropdown menu

Starting URL: http://suninjuly.github.io/selects1.html

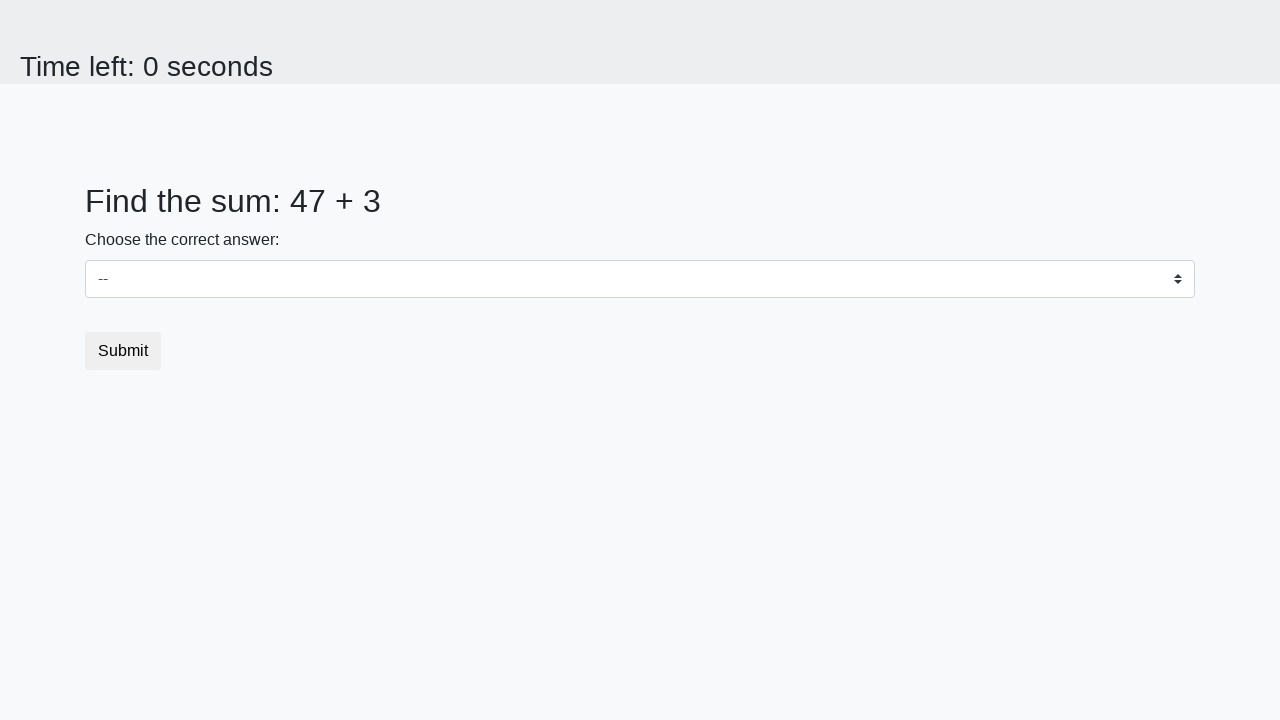

Read first number from page element #num1
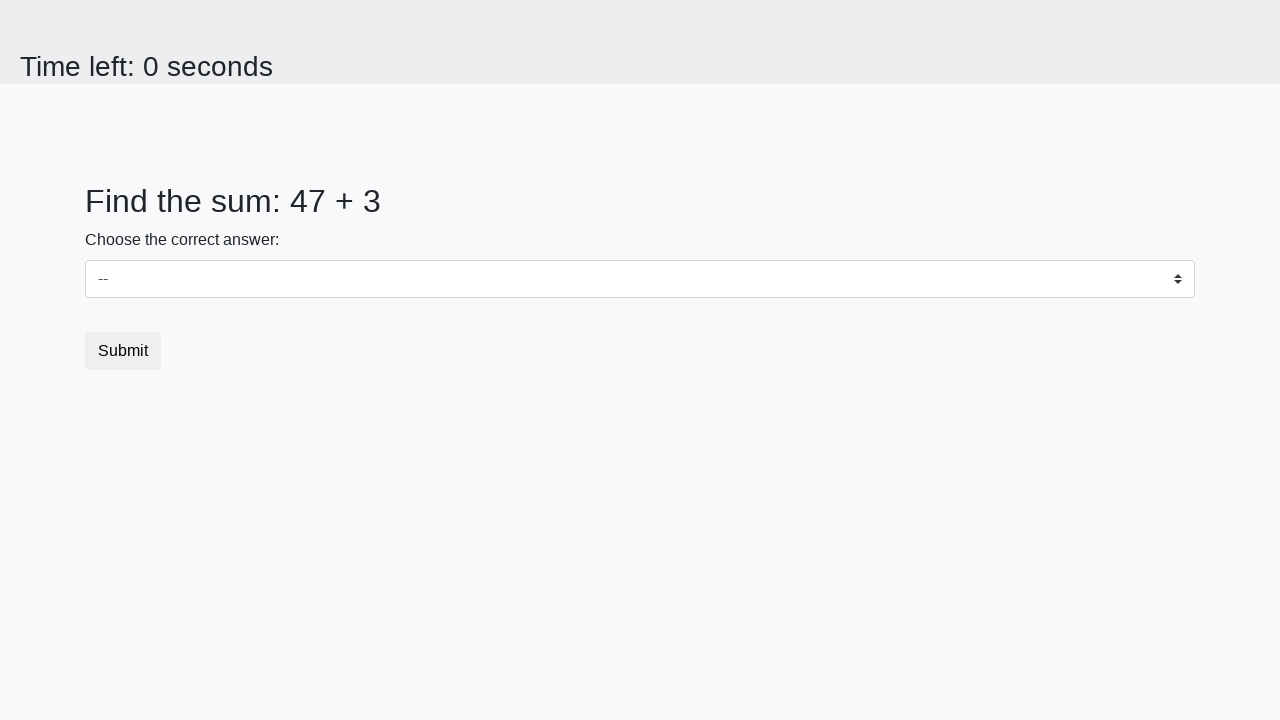

Read second number from page element #num2
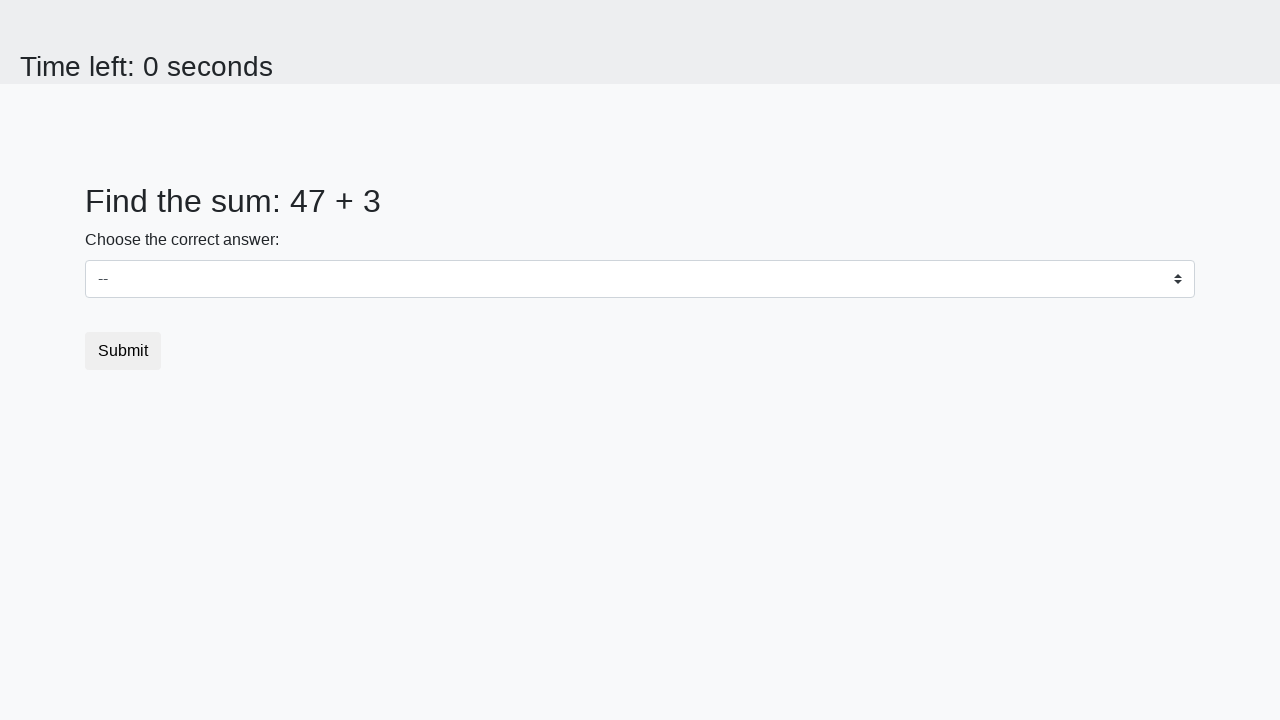

Calculated sum of 47 + 3 = 50
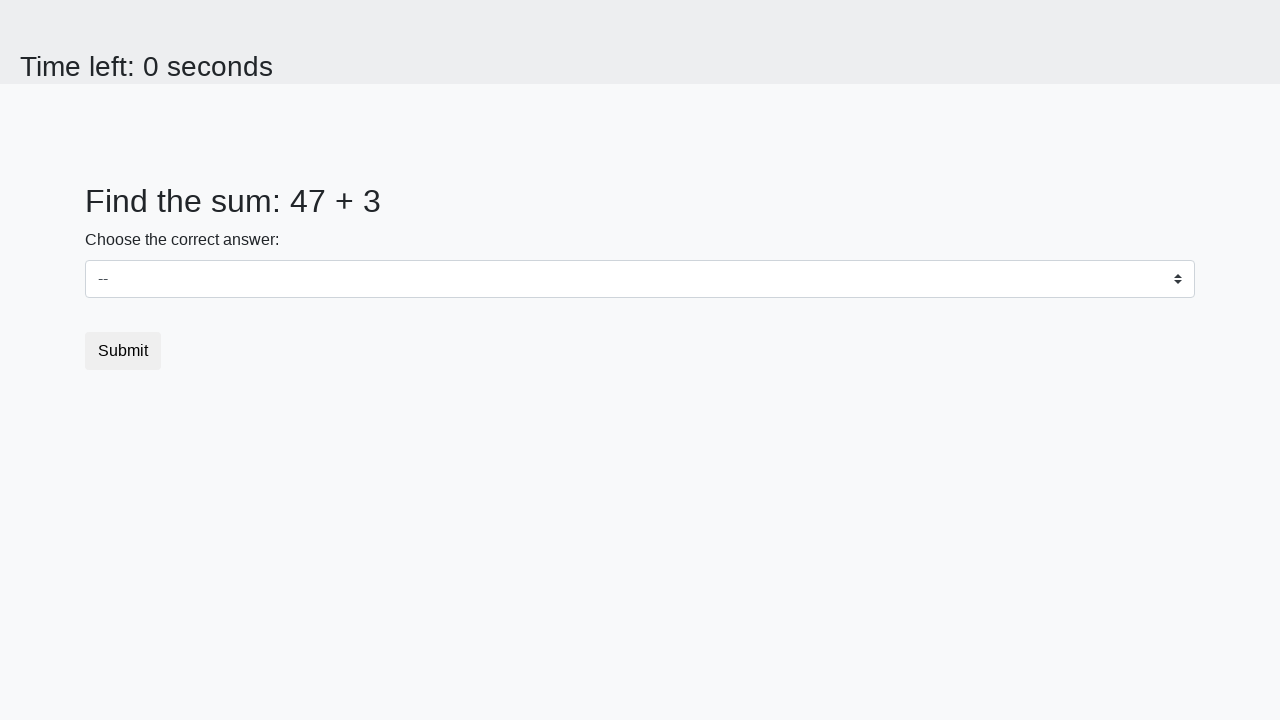

Selected 50 from dropdown menu on select
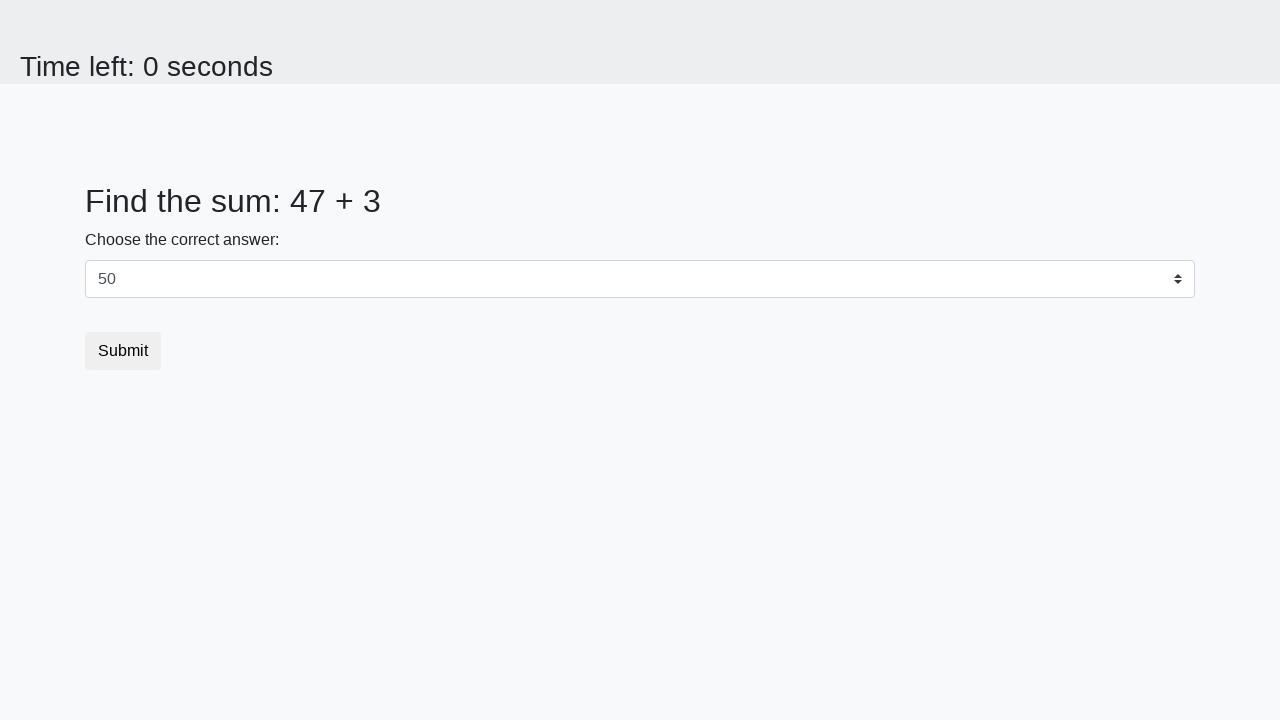

Clicked submit button to complete the task at (123, 351) on button.btn
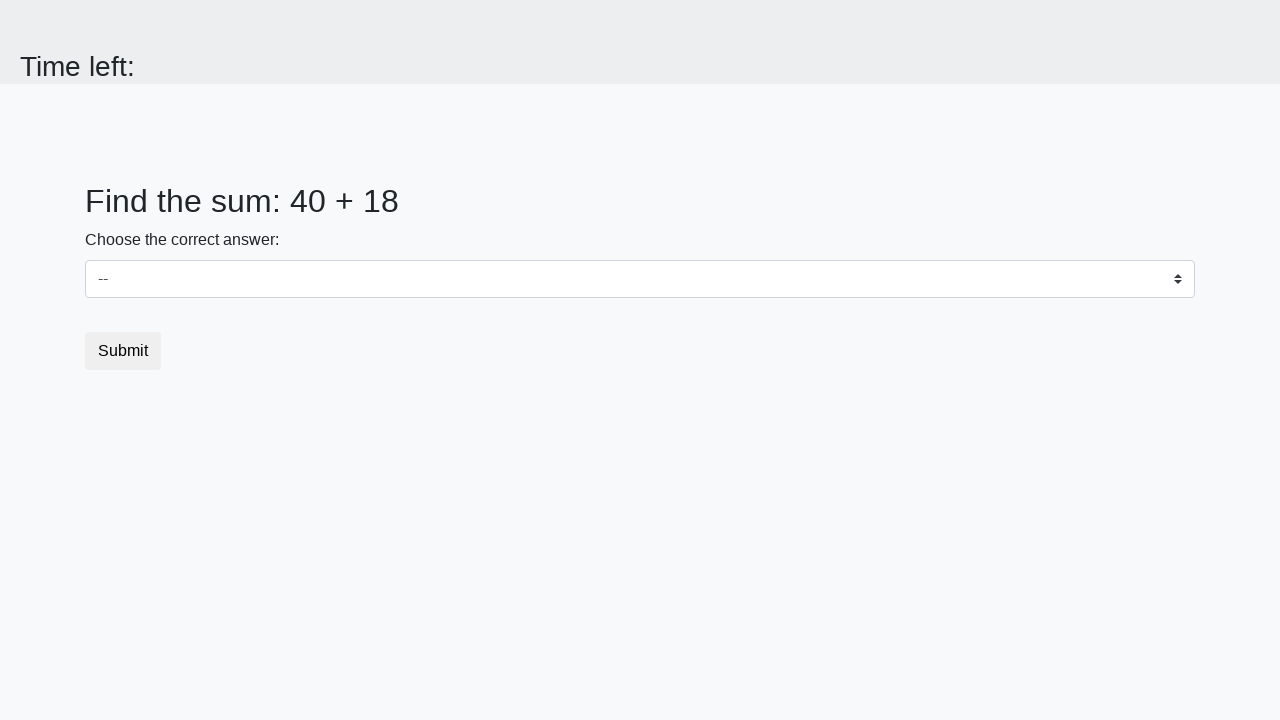

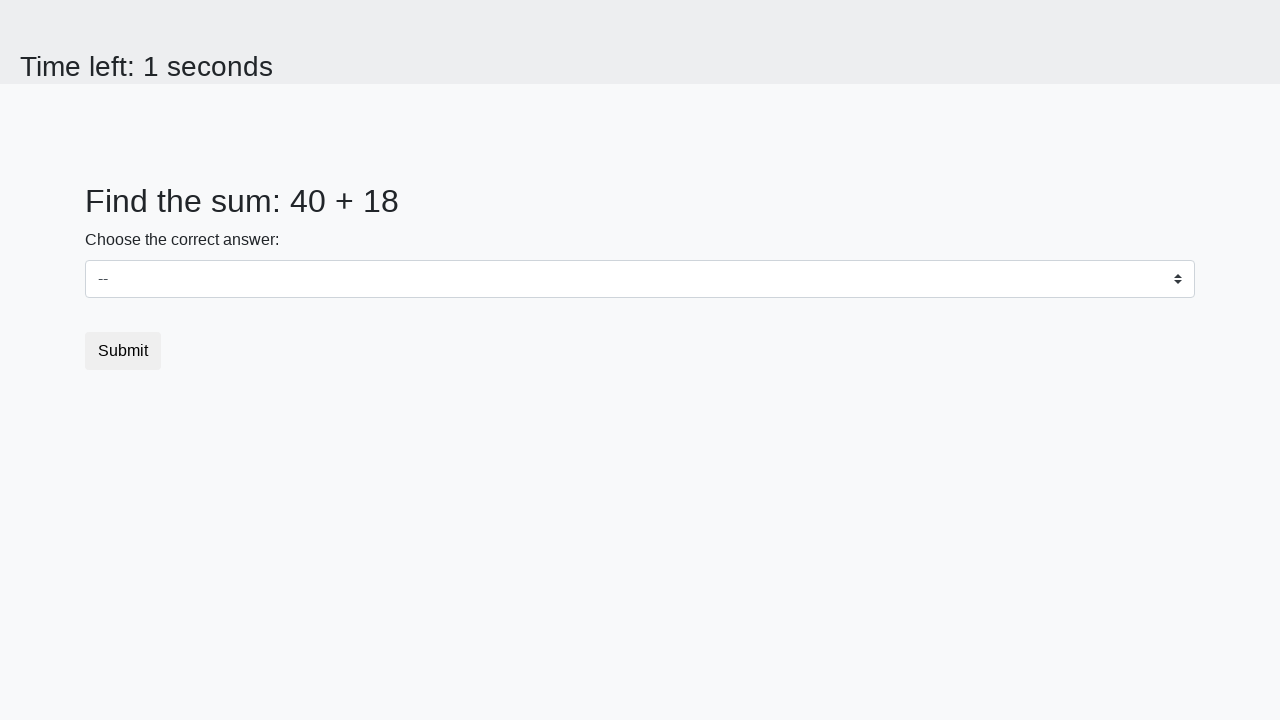